Scrolls down the page to test lazy loading of images and checks for images with lazy loading attributes.

Starting URL: https://react.dev/learn

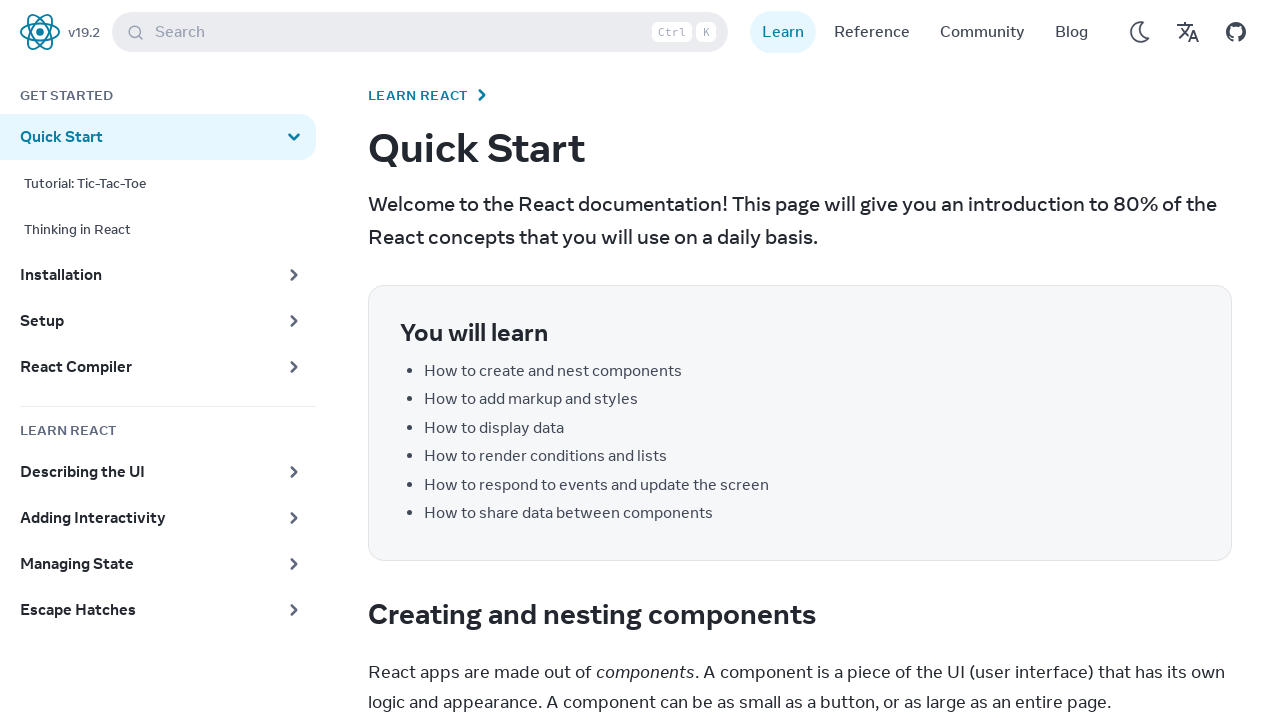

Scrolled down the page by 1000 pixels to trigger lazy loading
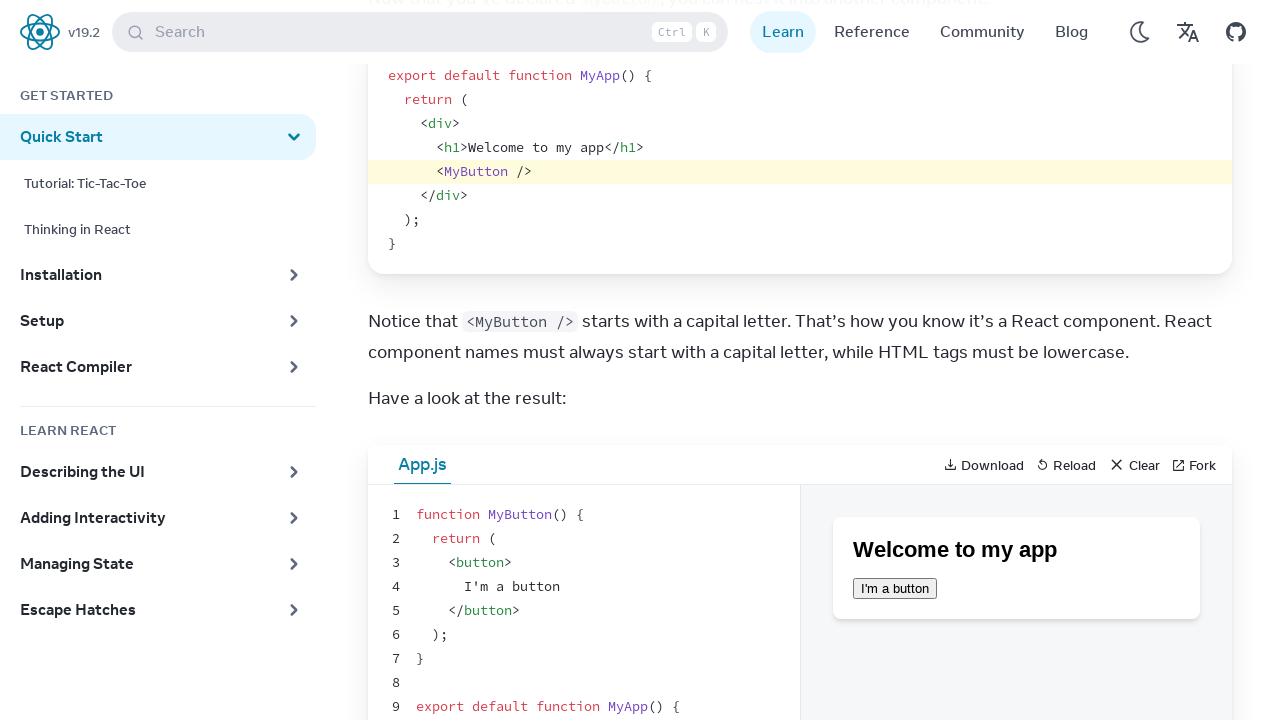

Waited 500ms for lazy-loaded images to load
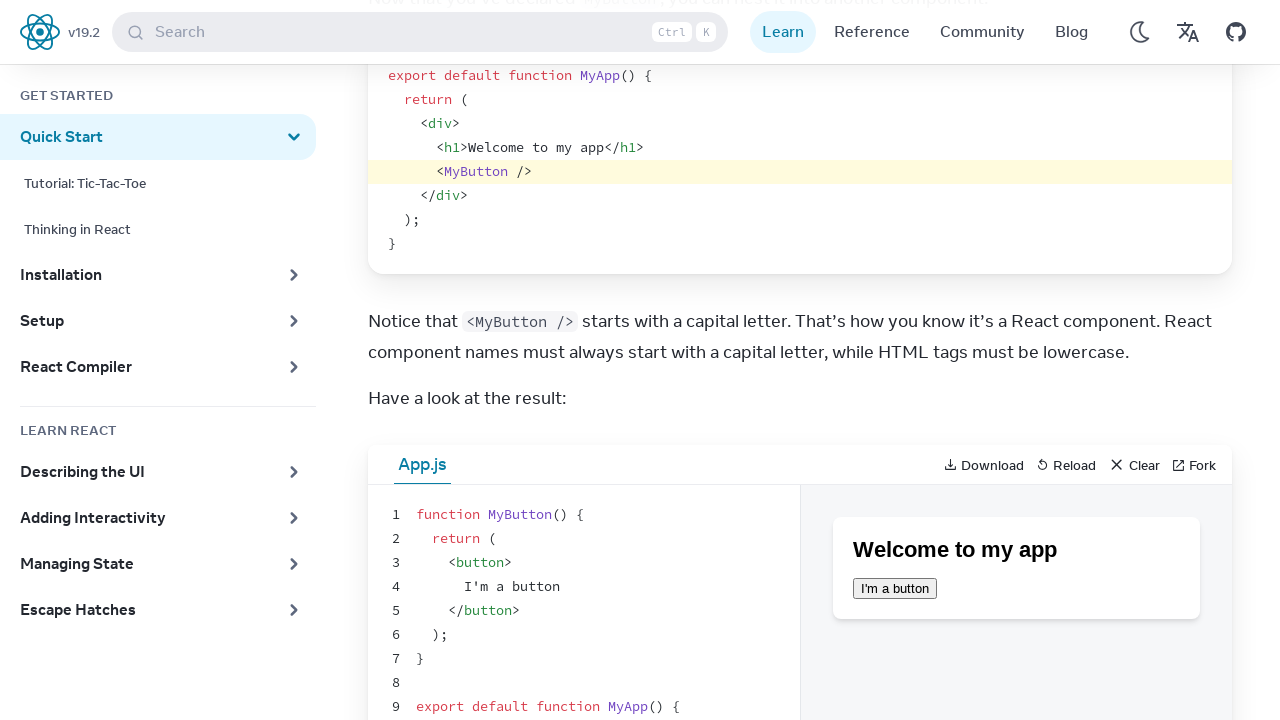

Located all lazy-loaded images on the page
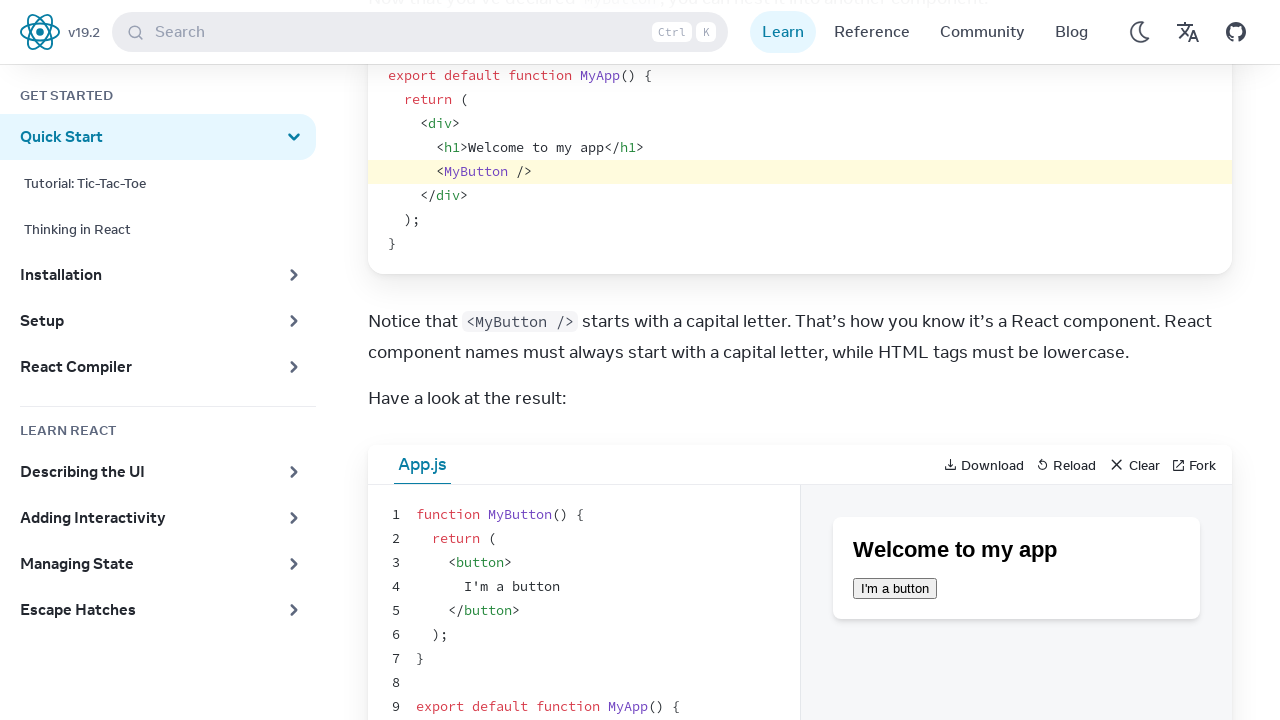

Counted 8 lazy-loaded images
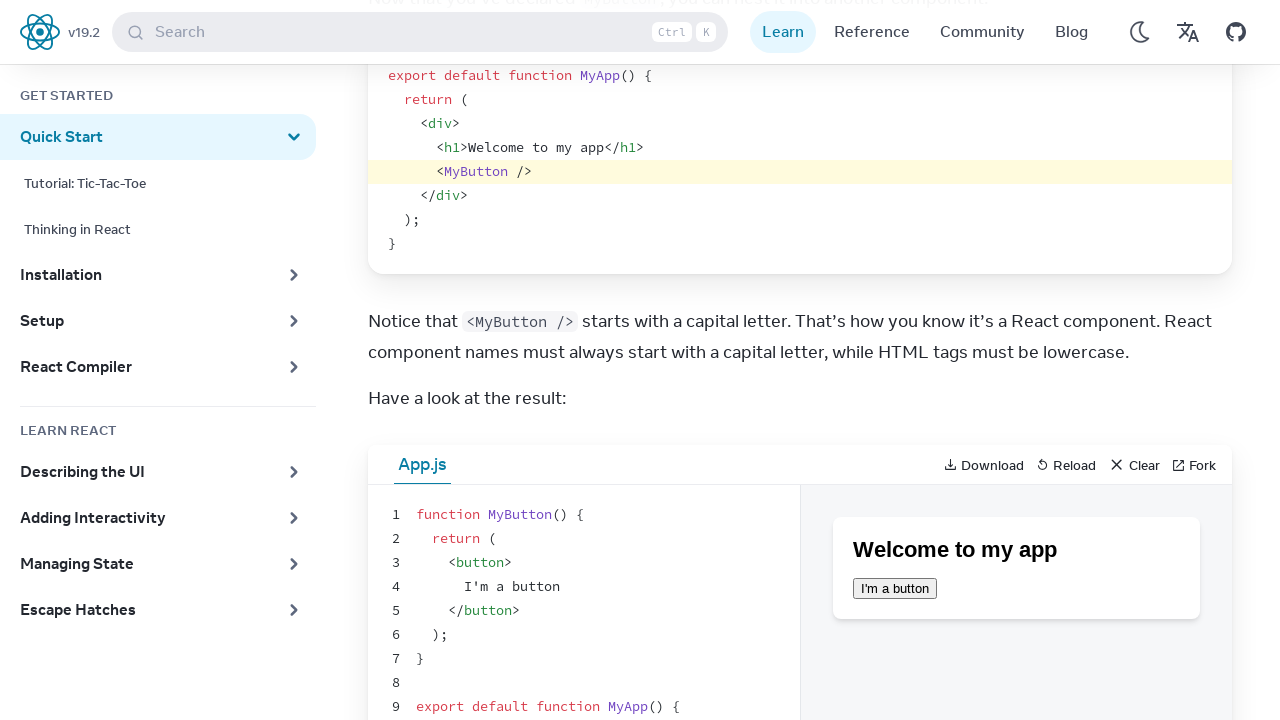

Assertion passed: lazy-loaded images are present on the page
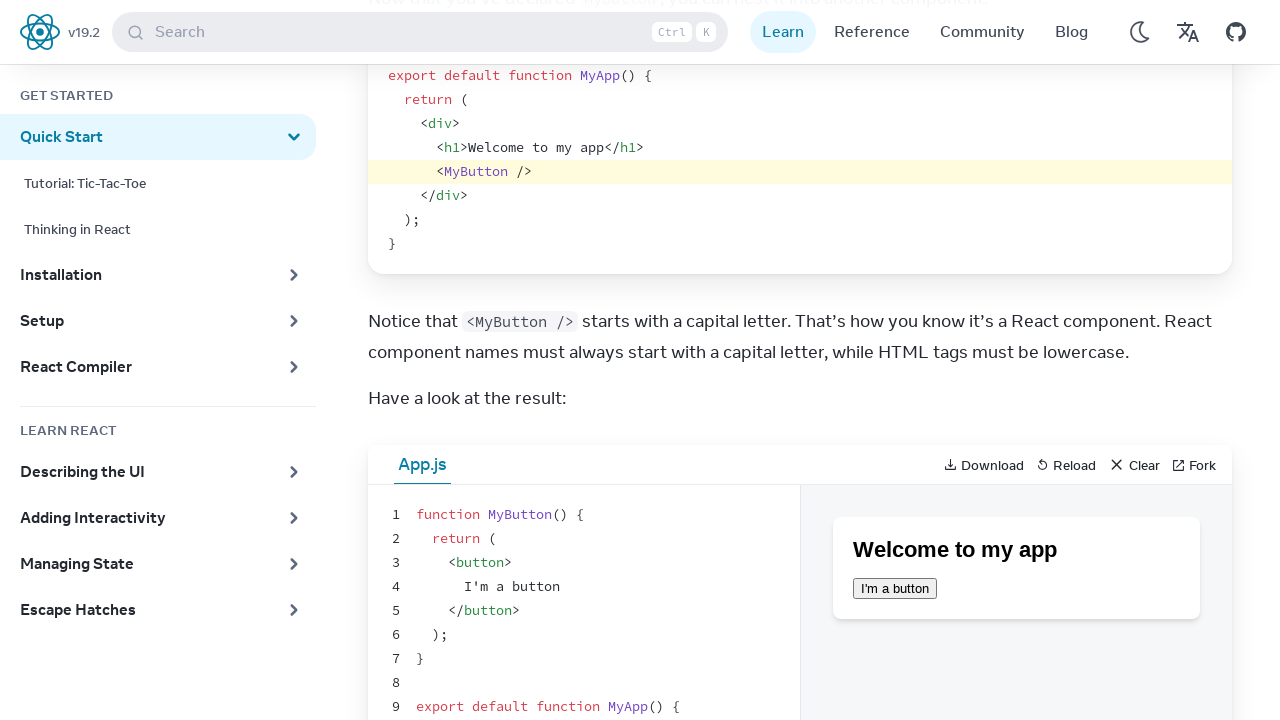

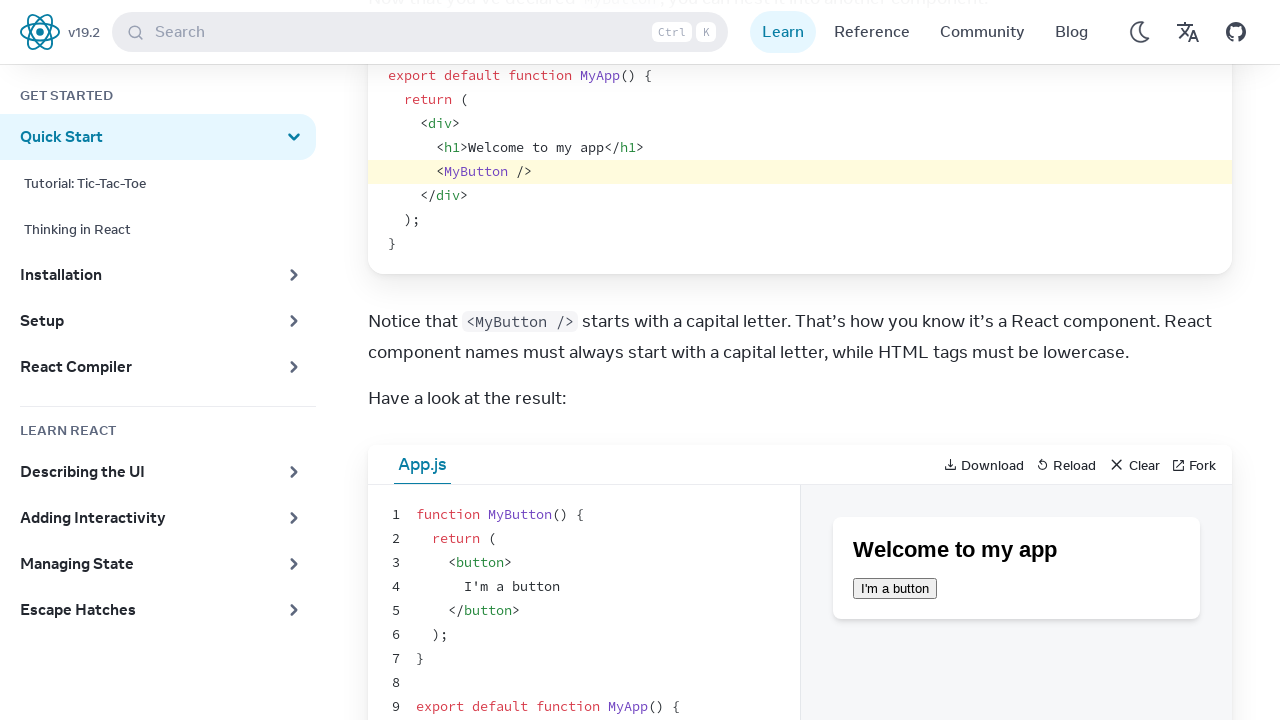